Tests checkbox interaction by clicking on a checkbox and verifying its selection state

Starting URL: https://the-internet.herokuapp.com/checkboxes

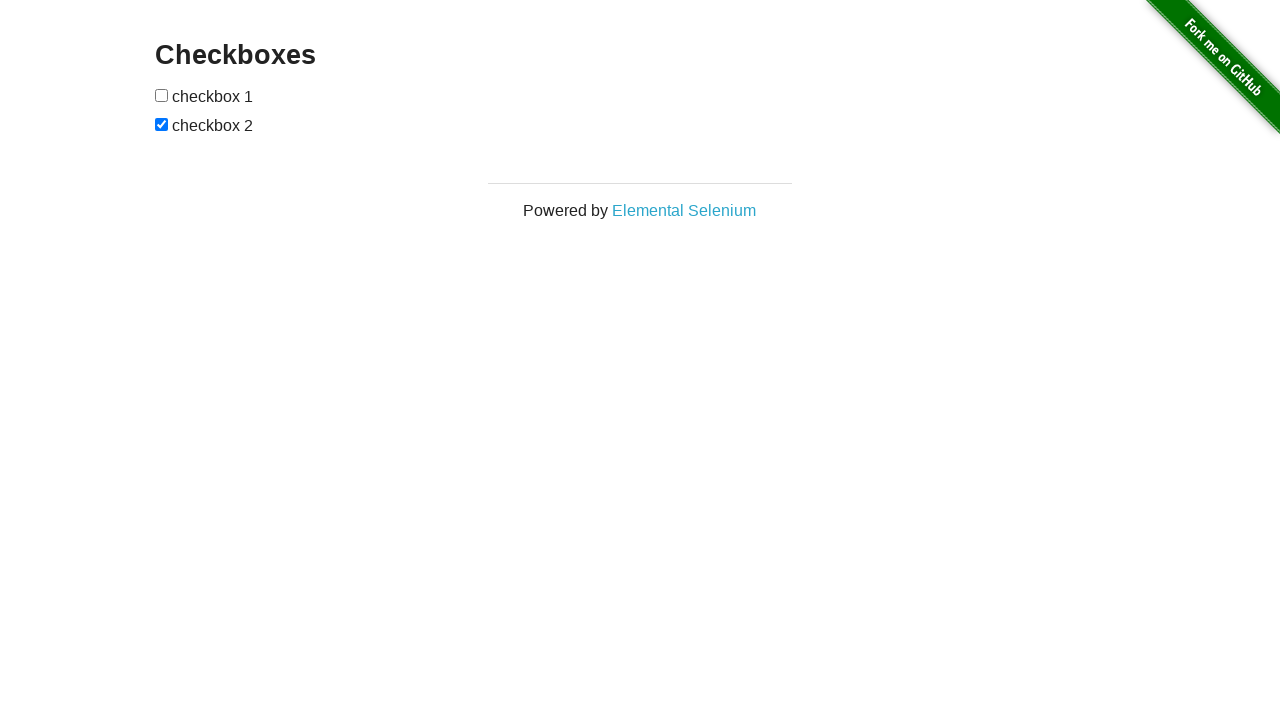

Clicked the second checkbox in the checkboxes form at (162, 124) on xpath=//form[@id='checkboxes']//input[2]
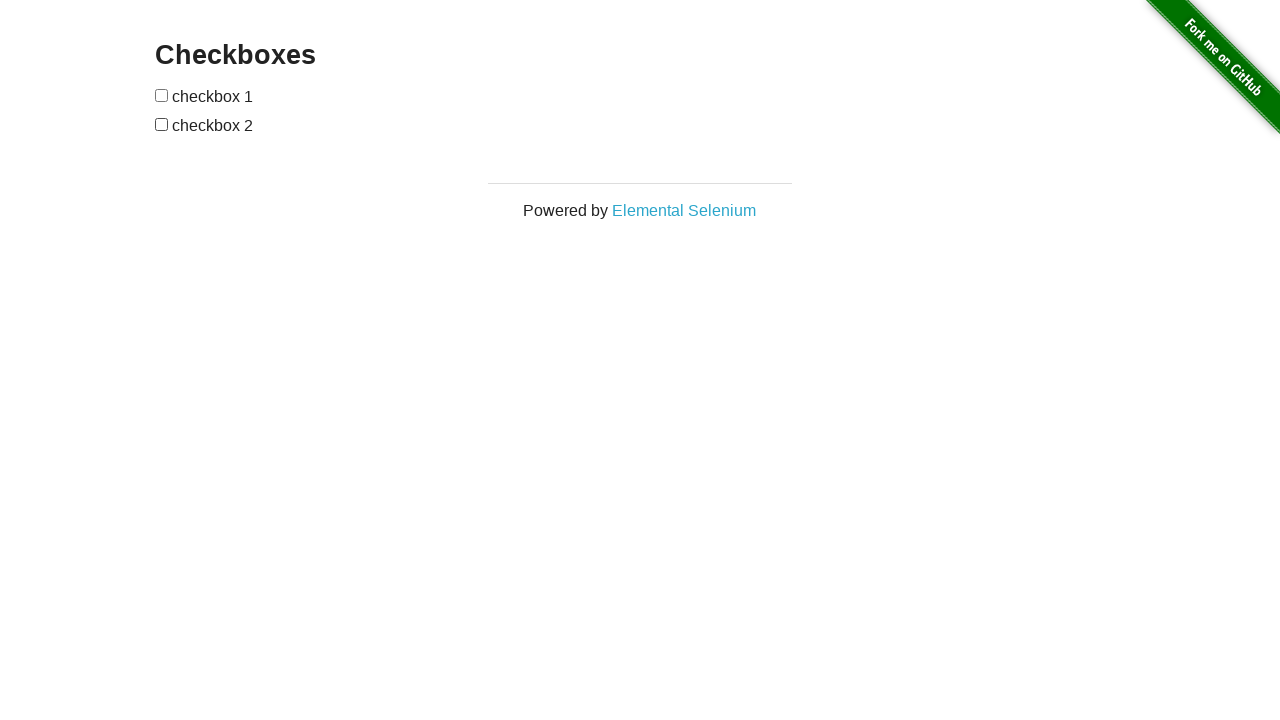

Verified checkbox state has changed after click
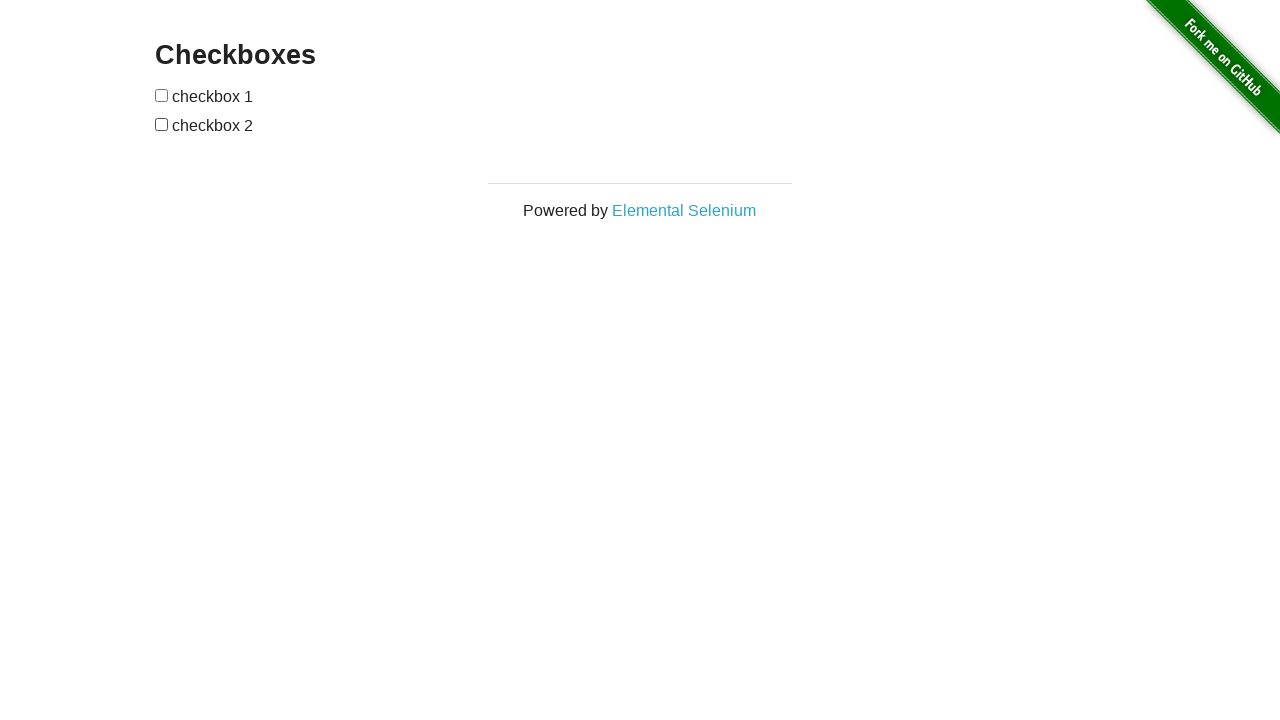

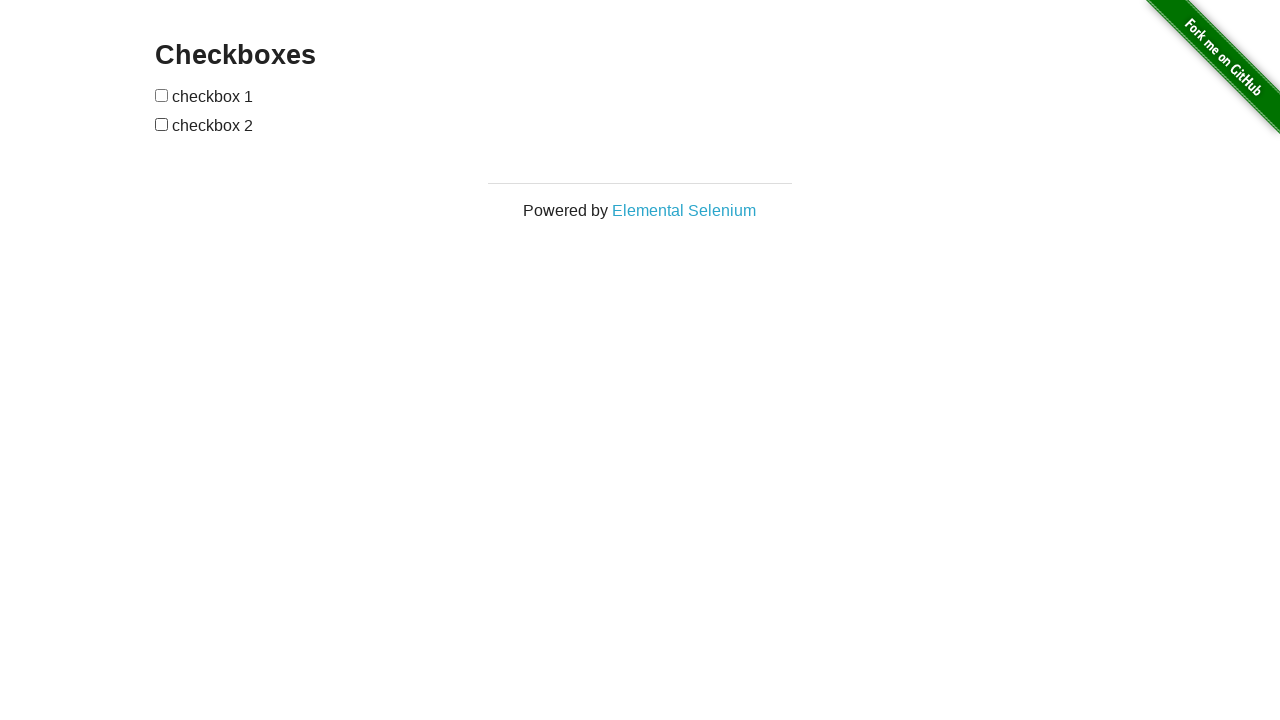